Navigates to Python.org homepage and verifies that event information is displayed in the event widget

Starting URL: https://www.python.org/

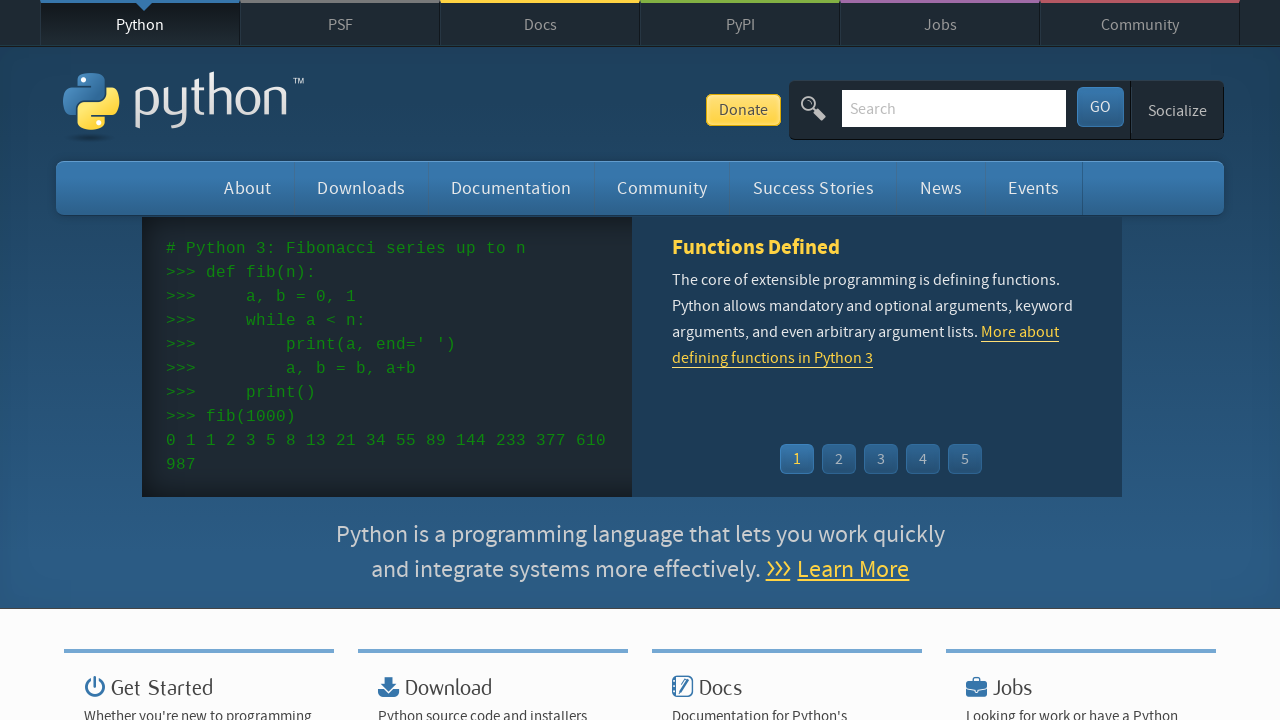

Navigated to Python.org homepage
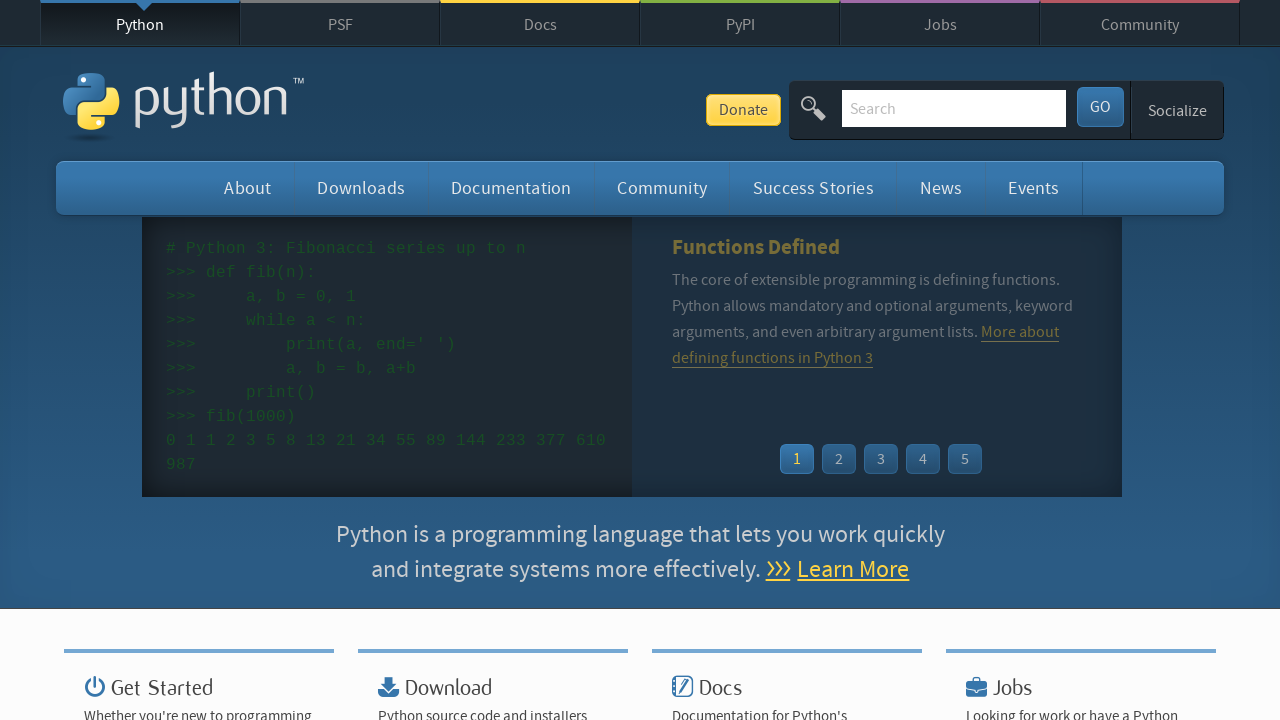

Event widget loaded and event list items are present
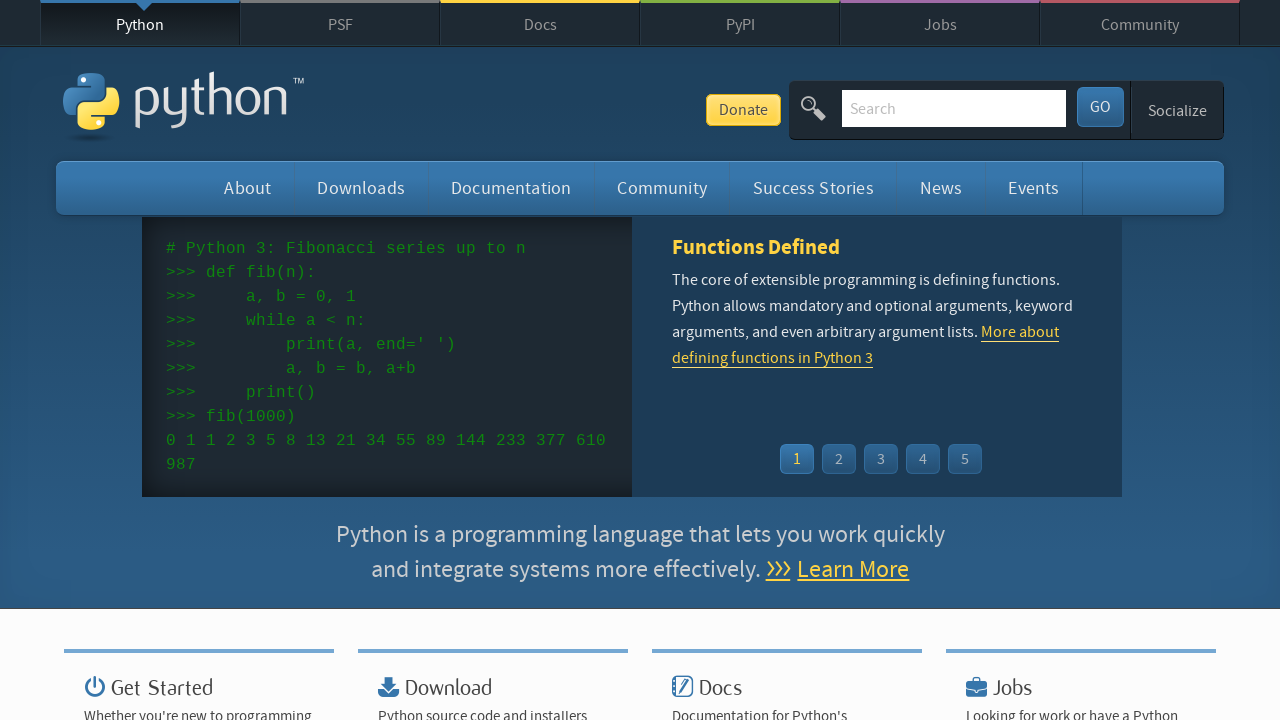

Located 5 event(s) in the event widget
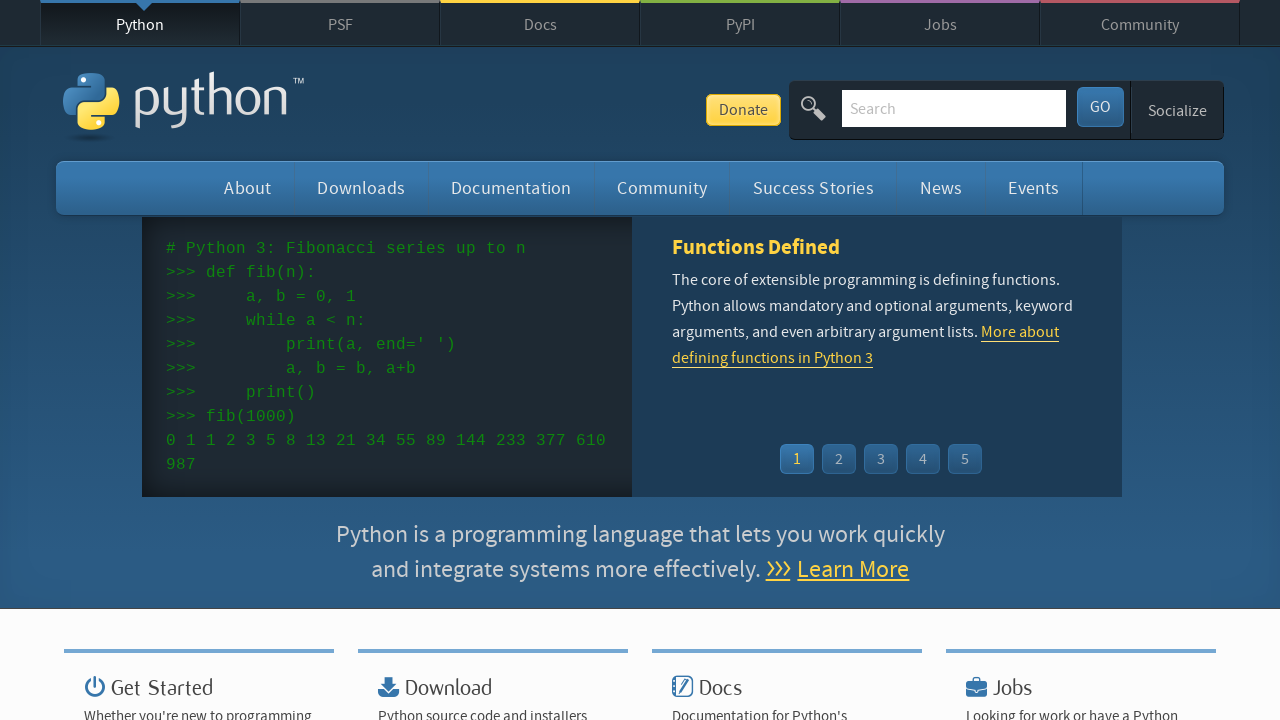

Verified that at least one event is displayed in the event widget
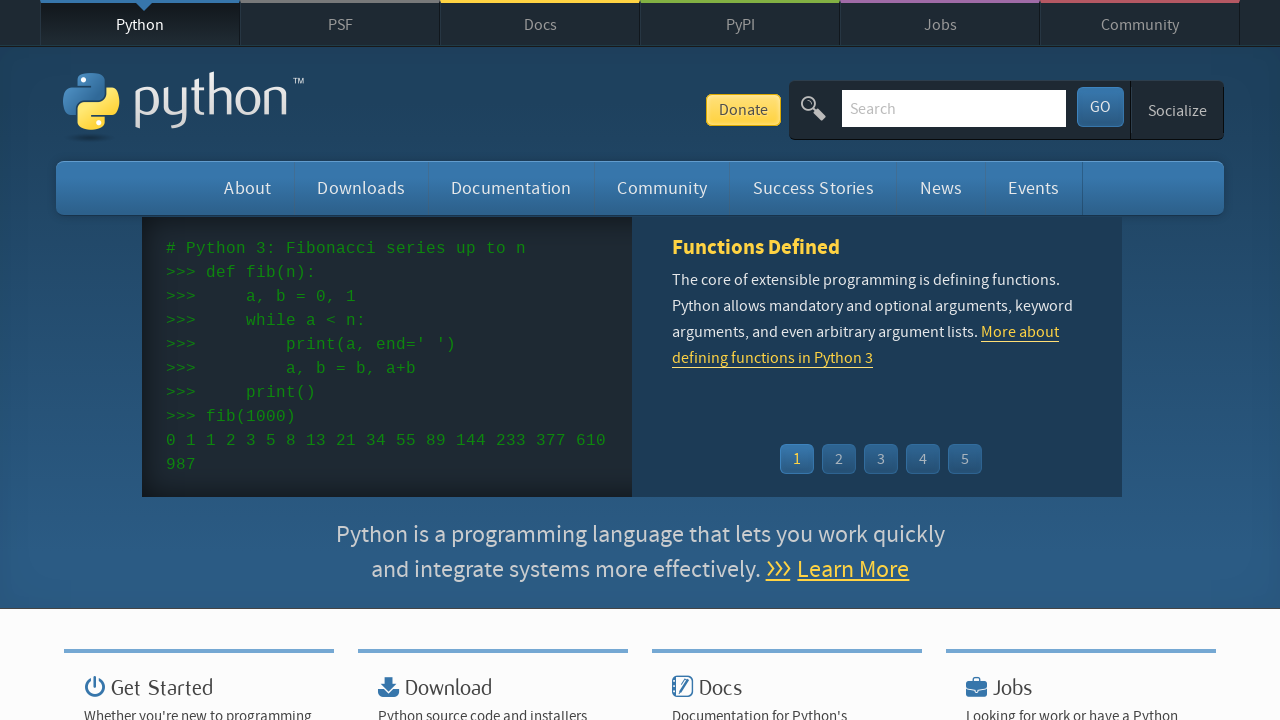

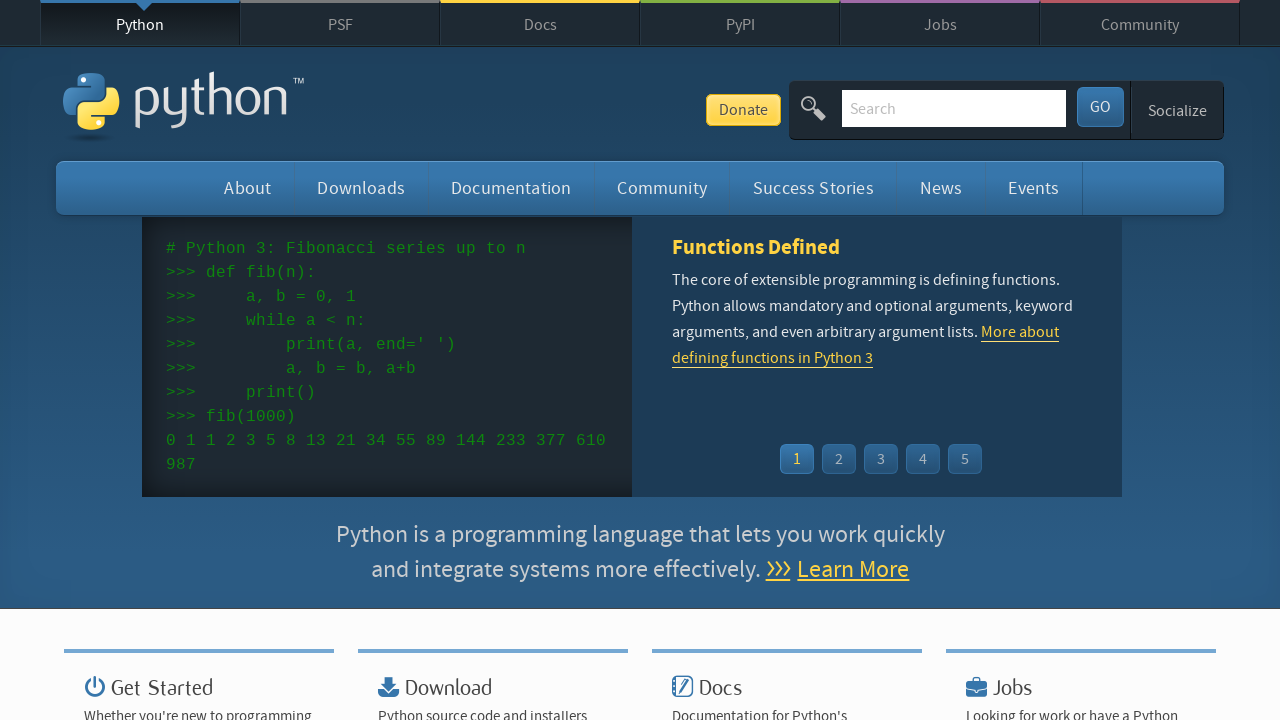